Tests right-click context menu functionality by right-clicking on an element, selecting "Copy" from the context menu, and accepting the resulting alert dialog

Starting URL: https://swisnl.github.io/jQuery-contextMenu/demo.html

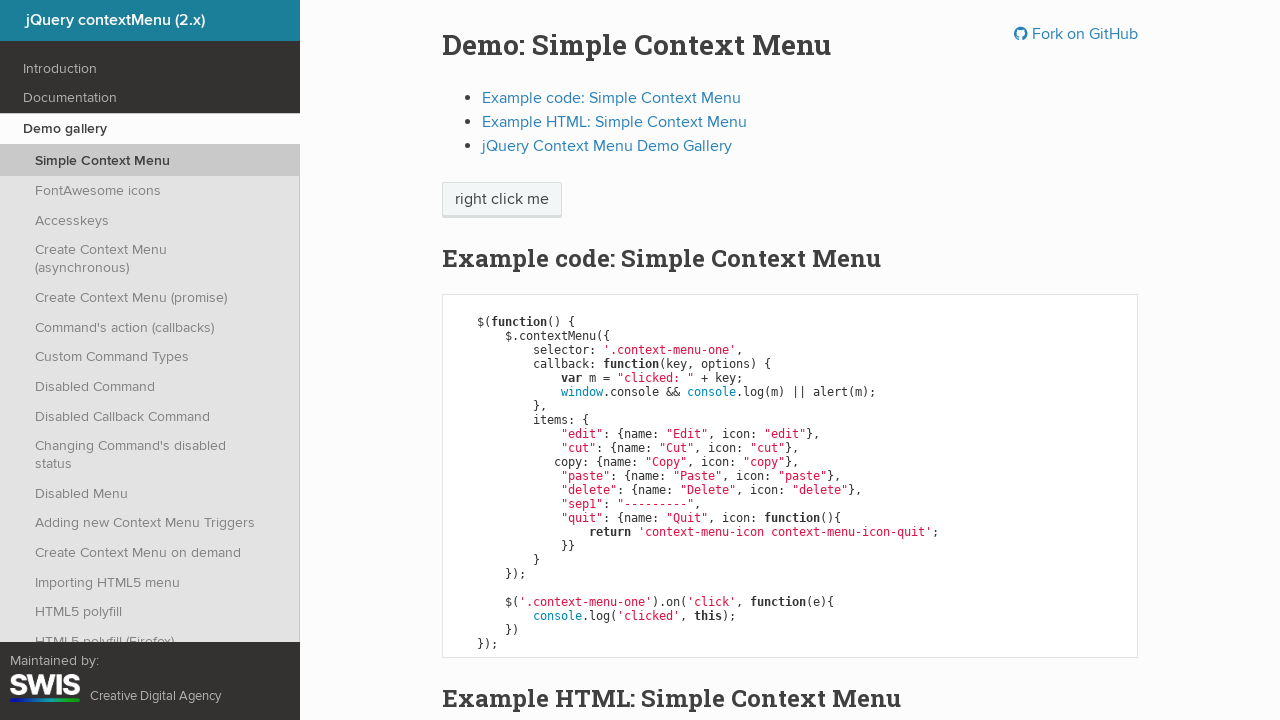

Right-clicked on 'right click me' button to open context menu at (502, 200) on //span[text()='right click me']
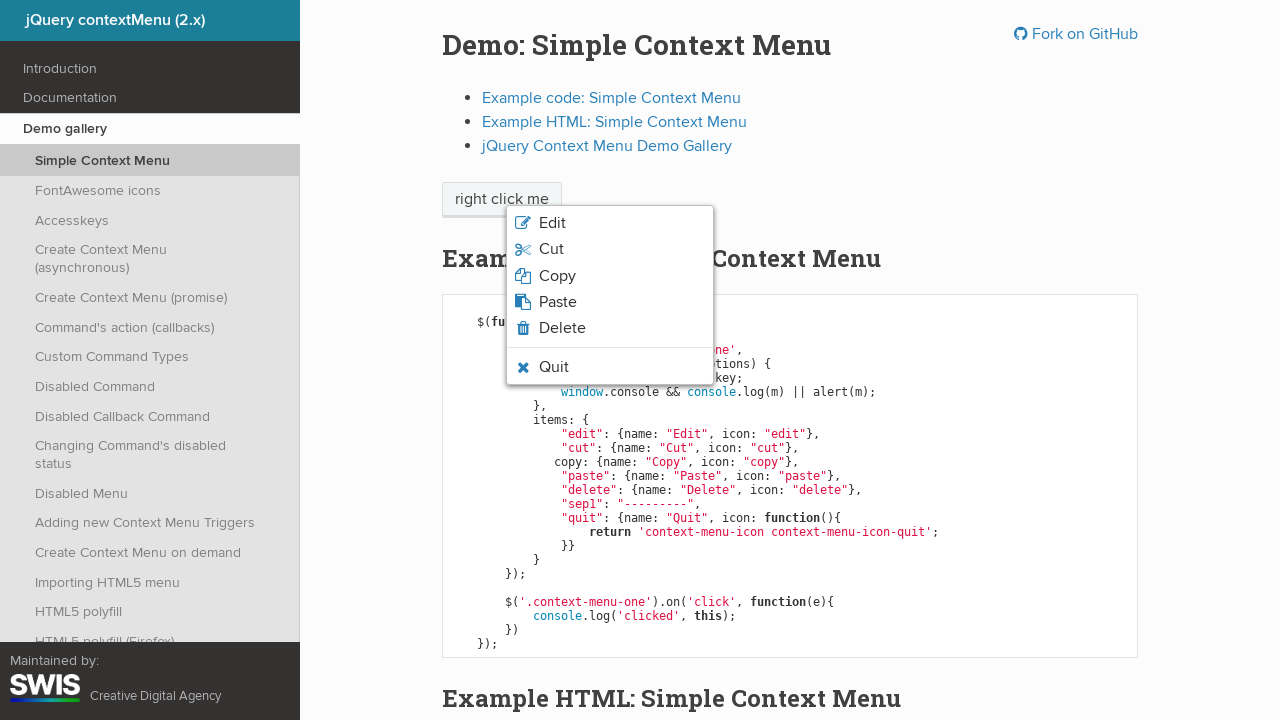

Clicked 'Copy' option from context menu at (557, 276) on xpath=//span[normalize-space()='Copy']
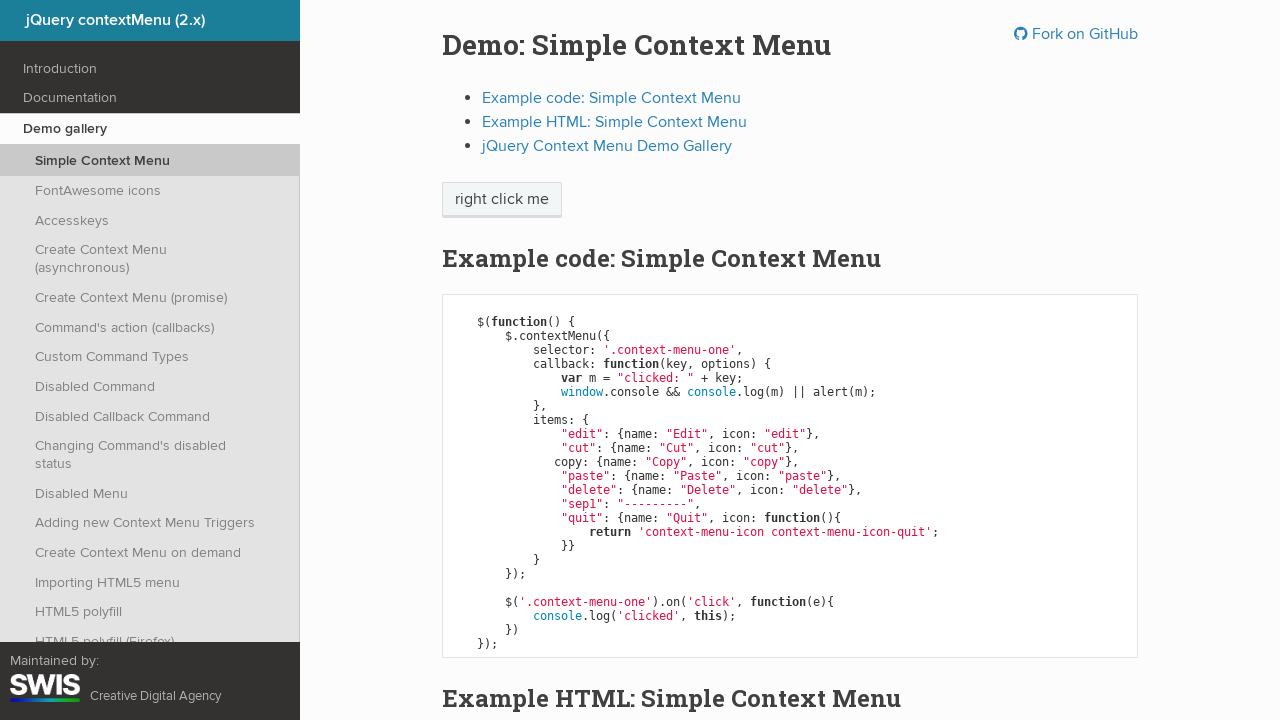

Set up dialog handler to accept alert
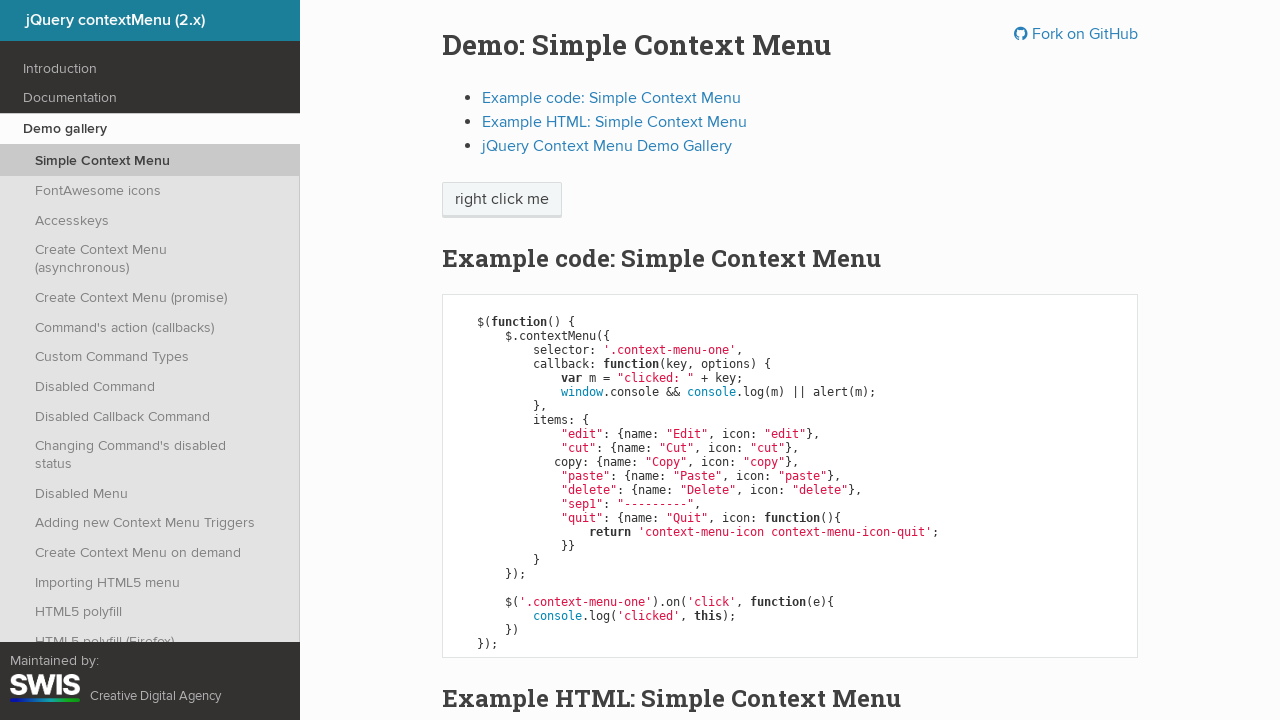

Waited for alert to be handled
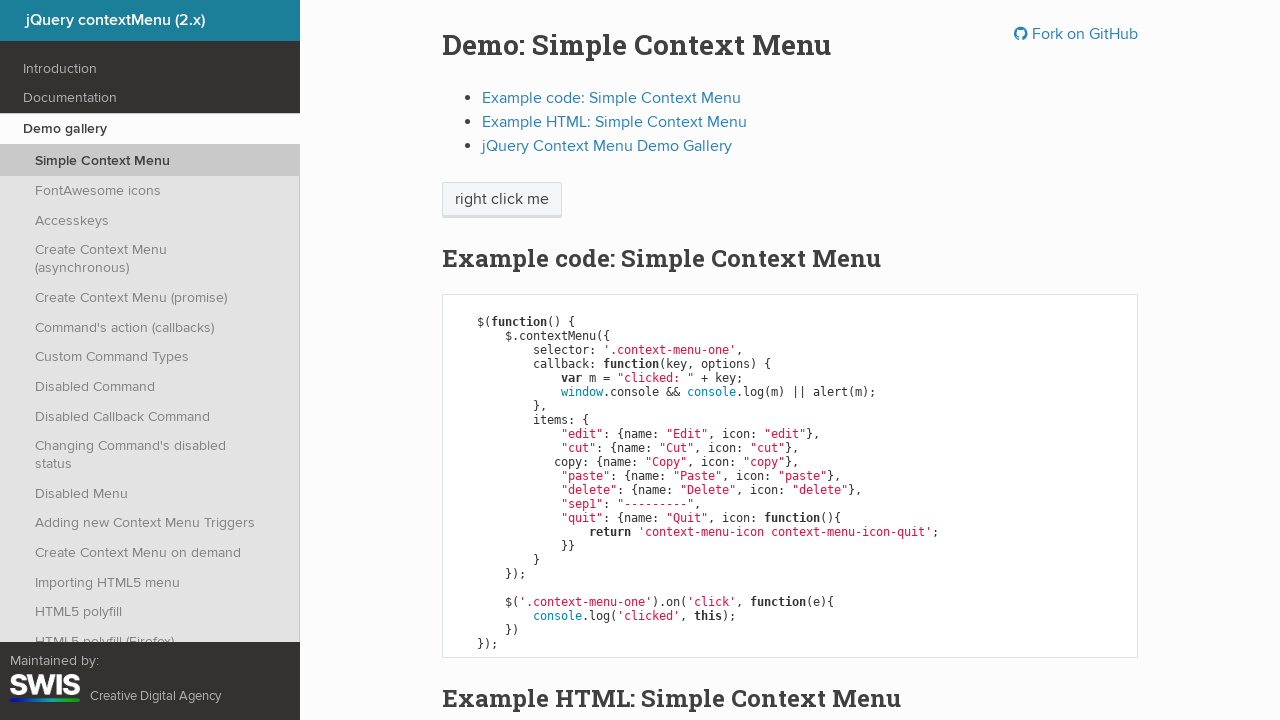

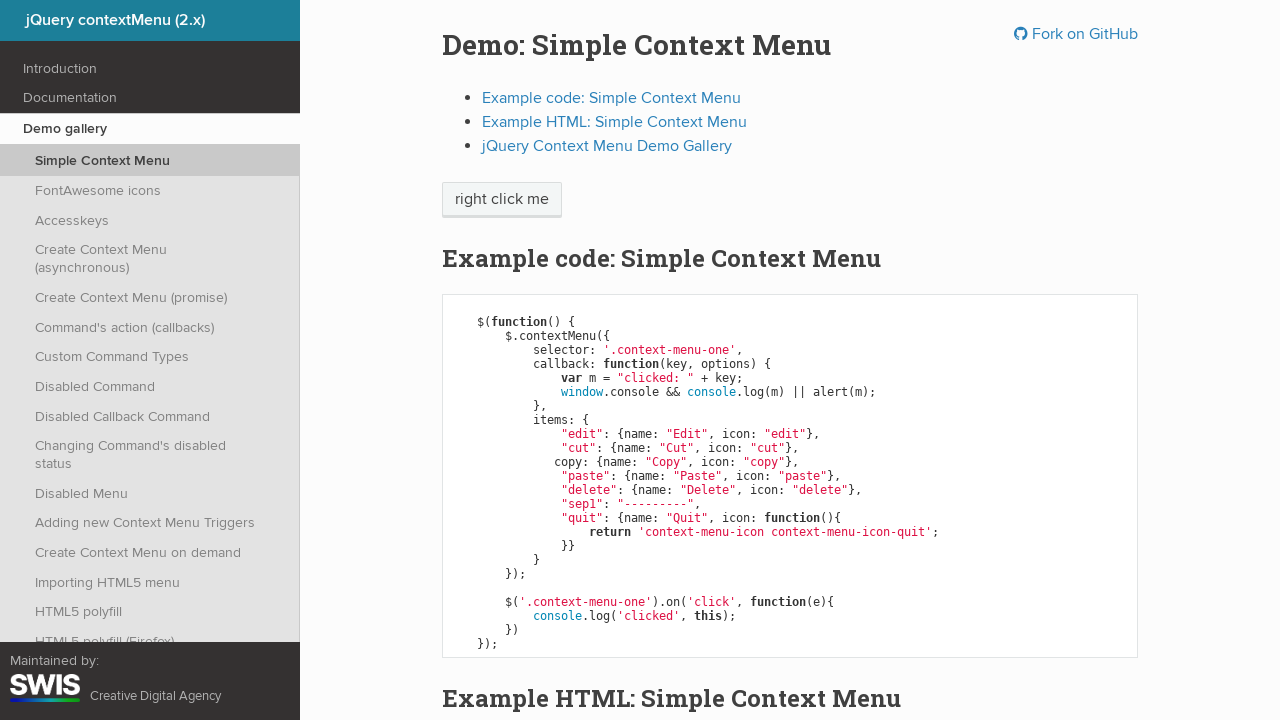